Demonstrates locating an element by ID and filling in the first name field on a form

Starting URL: https://formy-project.herokuapp.com/form

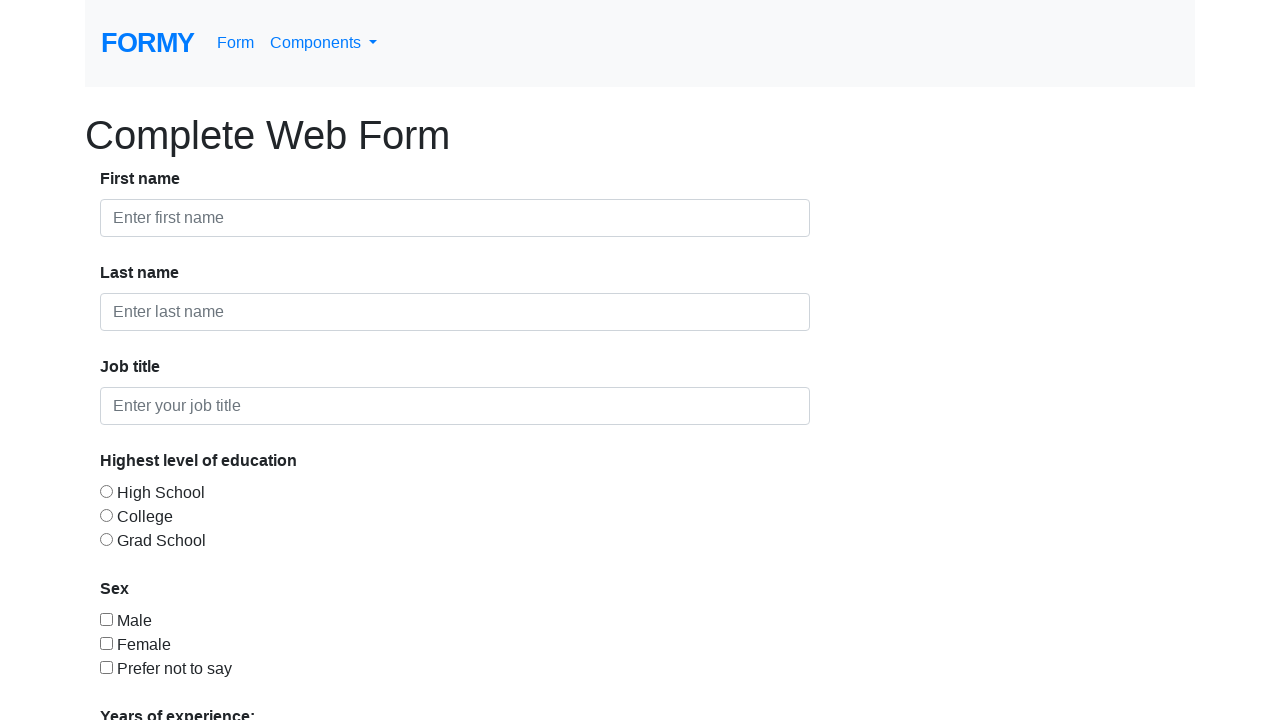

Filled first name field with 'Ala Bala Portocala' using ID selector on #first-name
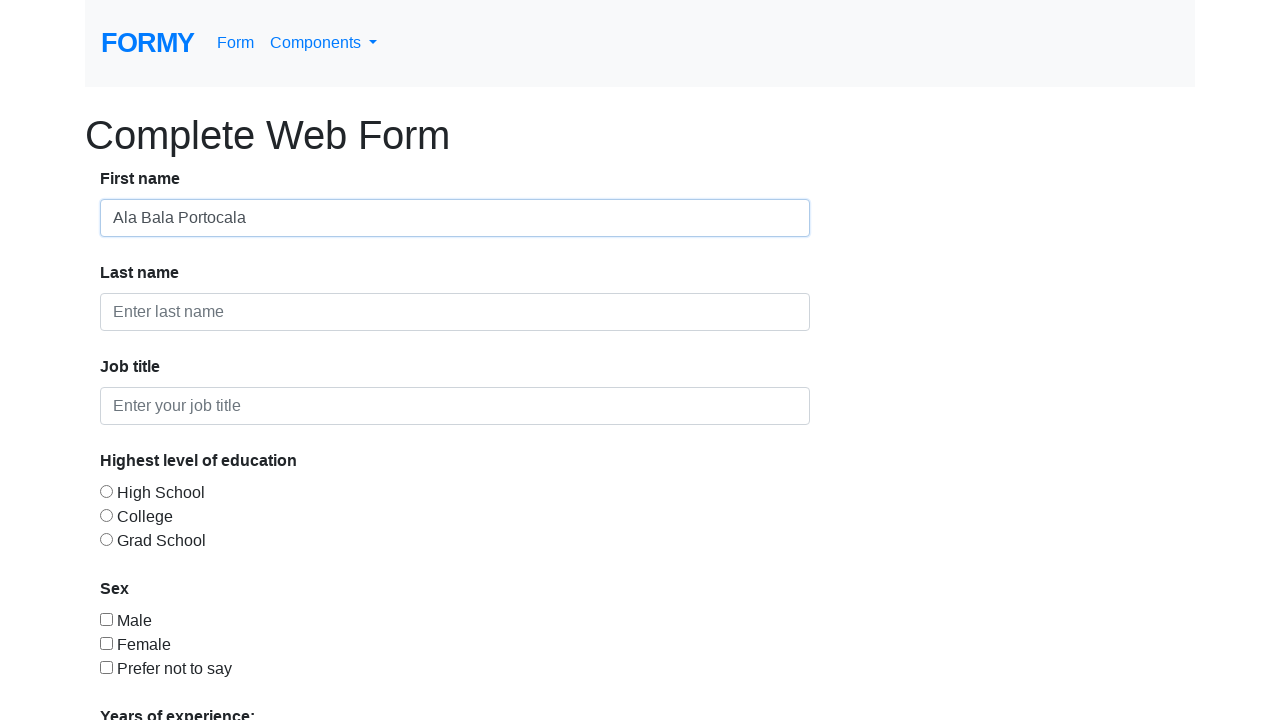

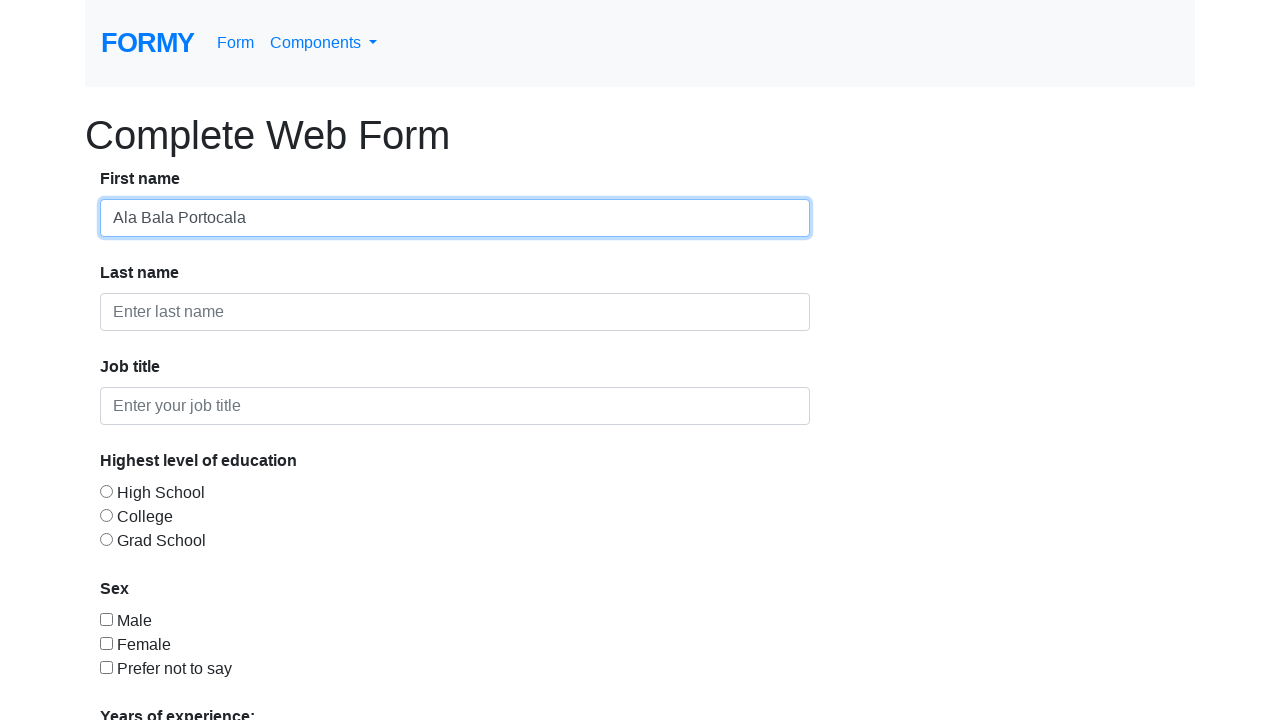